Tests a floor heating calculator by entering width and length dimensions, selecting room type and heating type options, clicking calculate, and verifying the calculated power values.

Starting URL: https://kermi-fko.ru/raschety/Calc-Rehau-Solelec.aspx

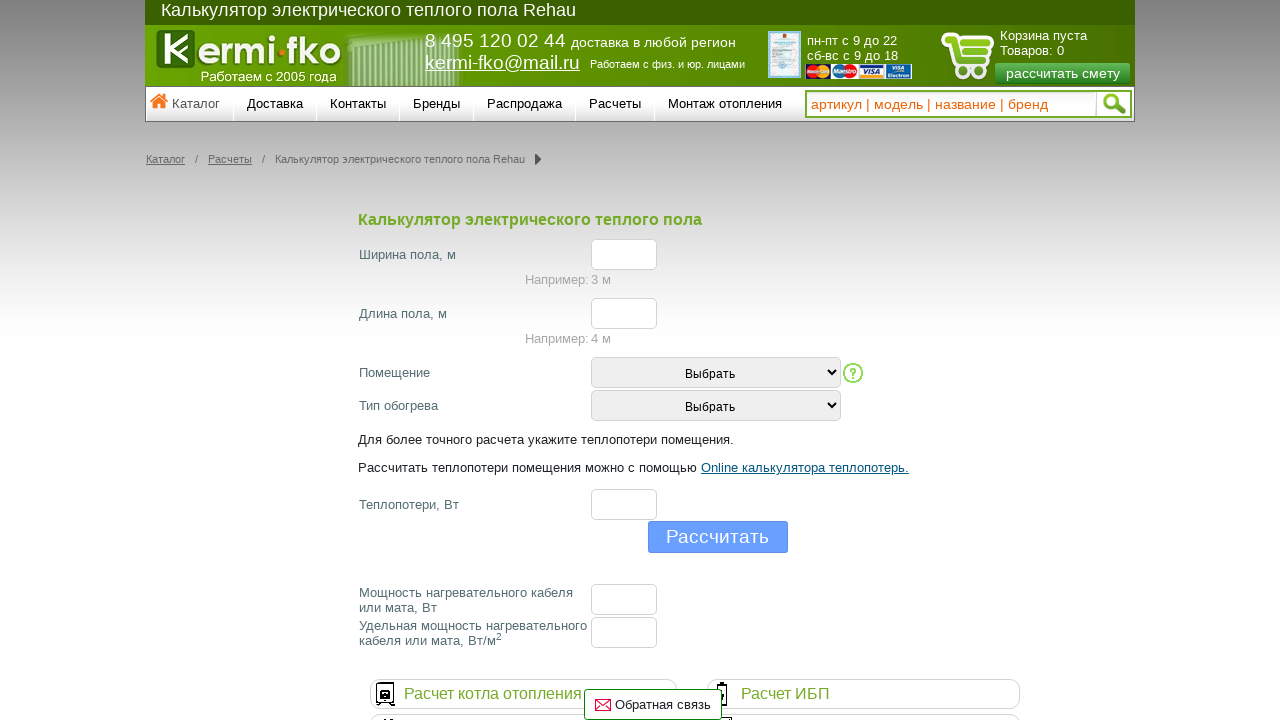

Filled width field with value '10' on #el_f_width
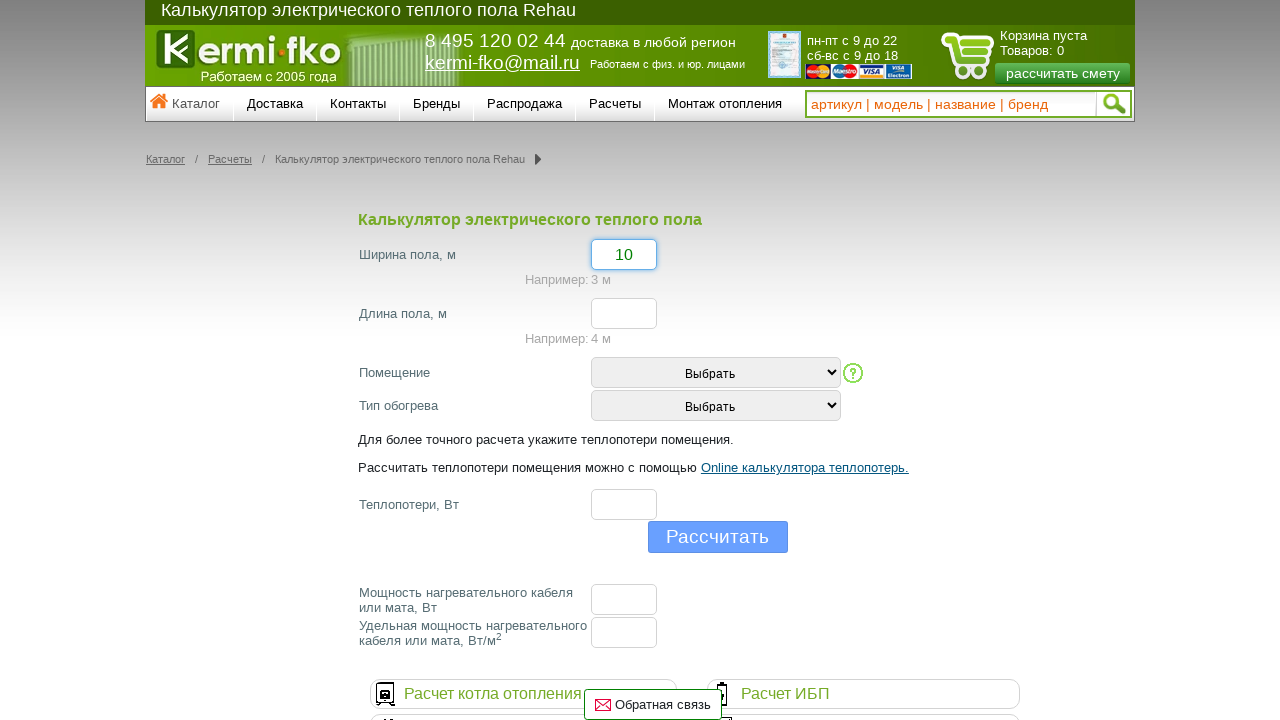

Filled length field with value '7' on #el_f_lenght
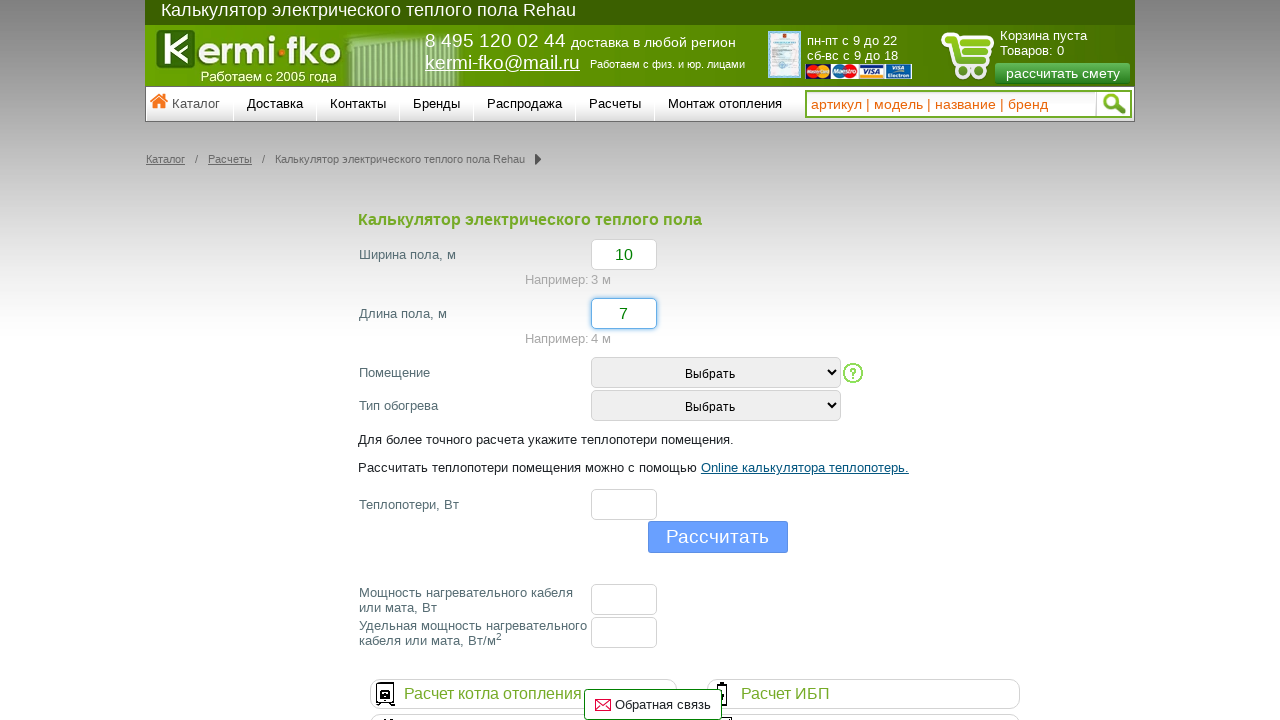

Selected room type option at index 1 on #room_type
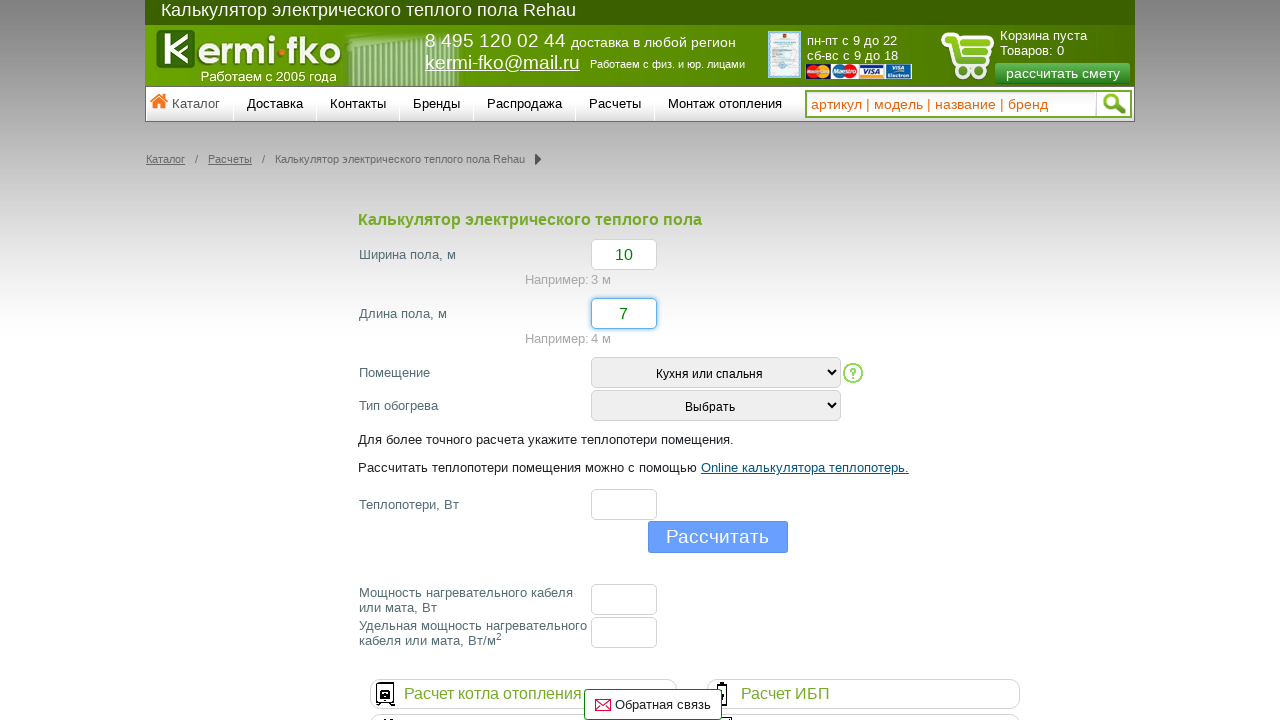

Selected heating type with value '3' on #heating_type
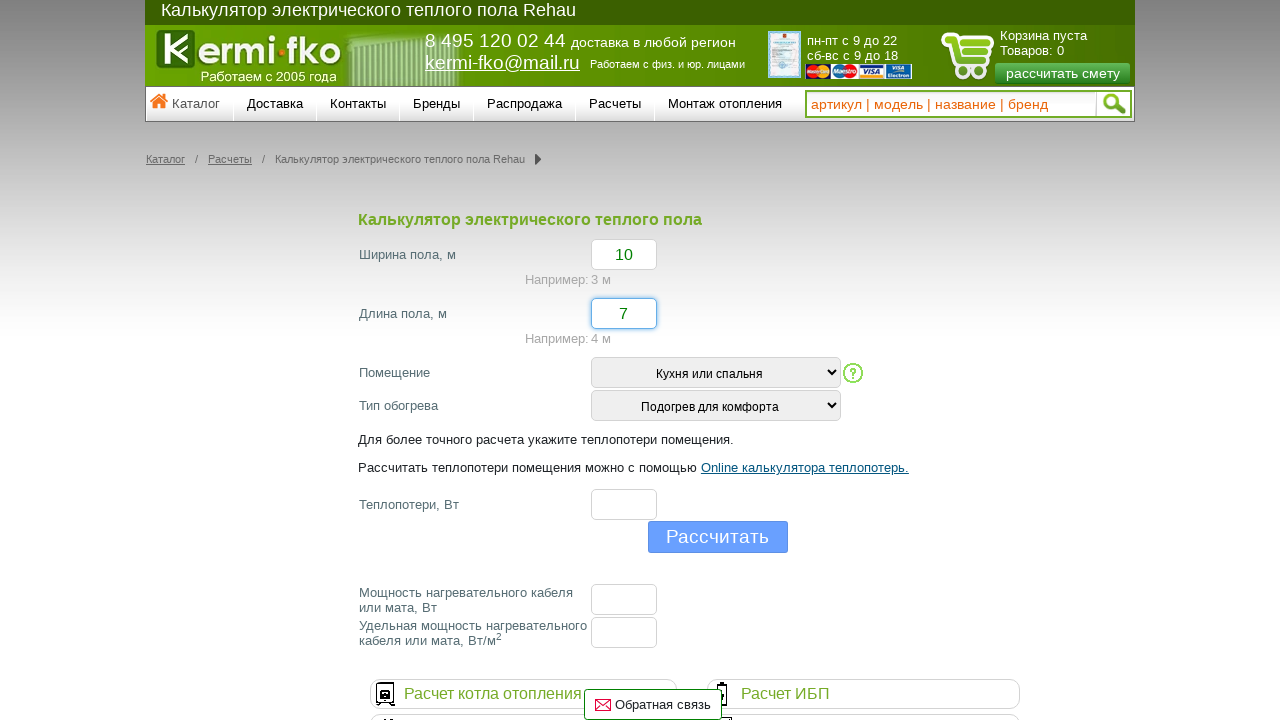

Clicked calculate button at (718, 537) on [name='button']
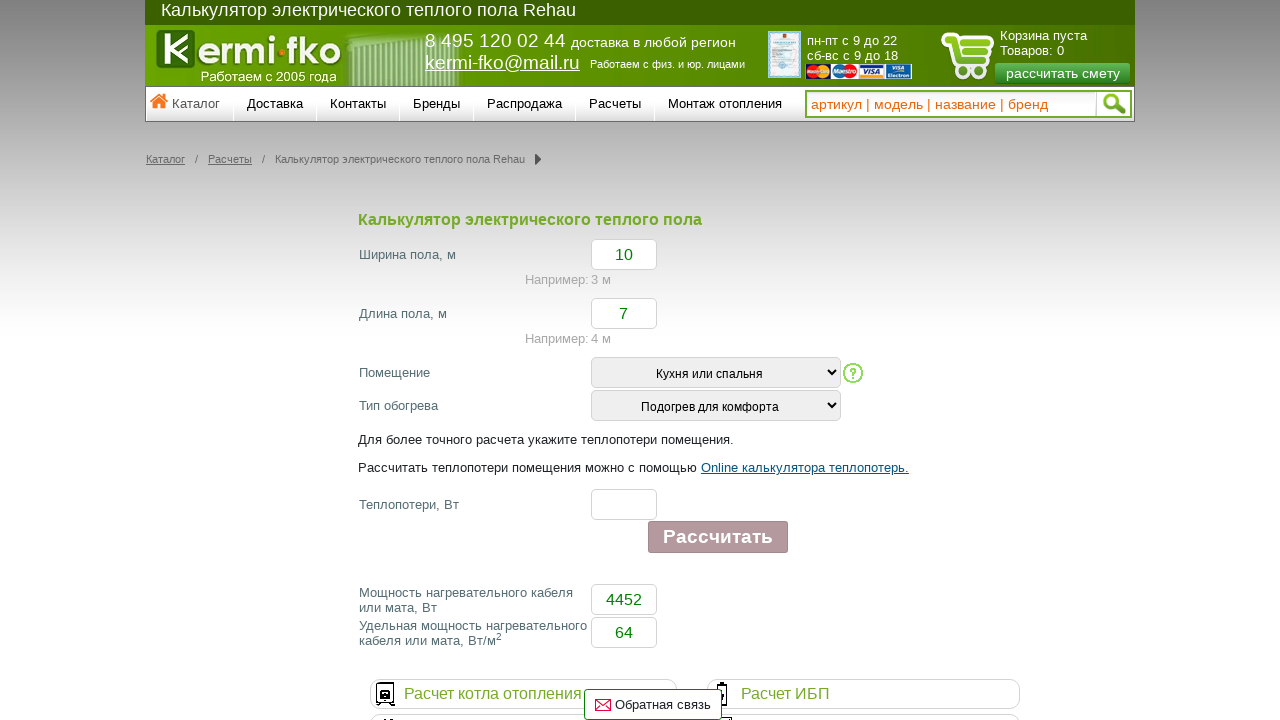

Results loaded and floor cable power field is visible
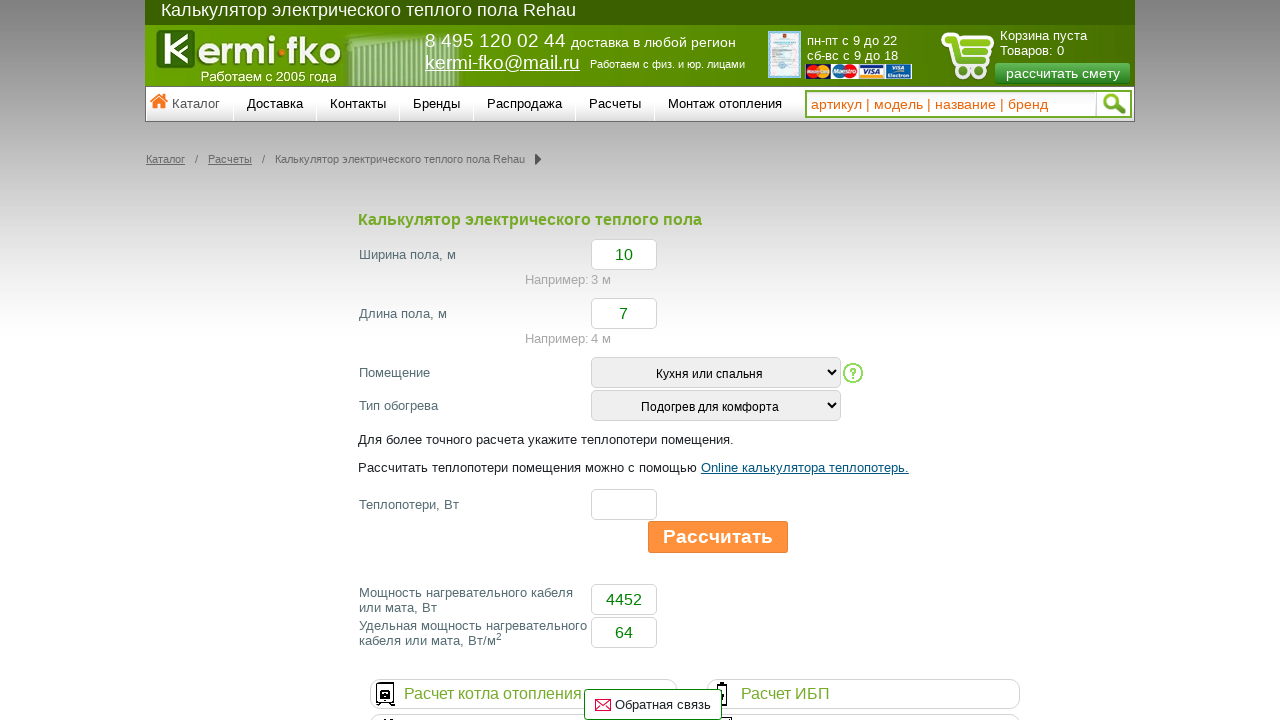

Verified floor cable power value equals 4452
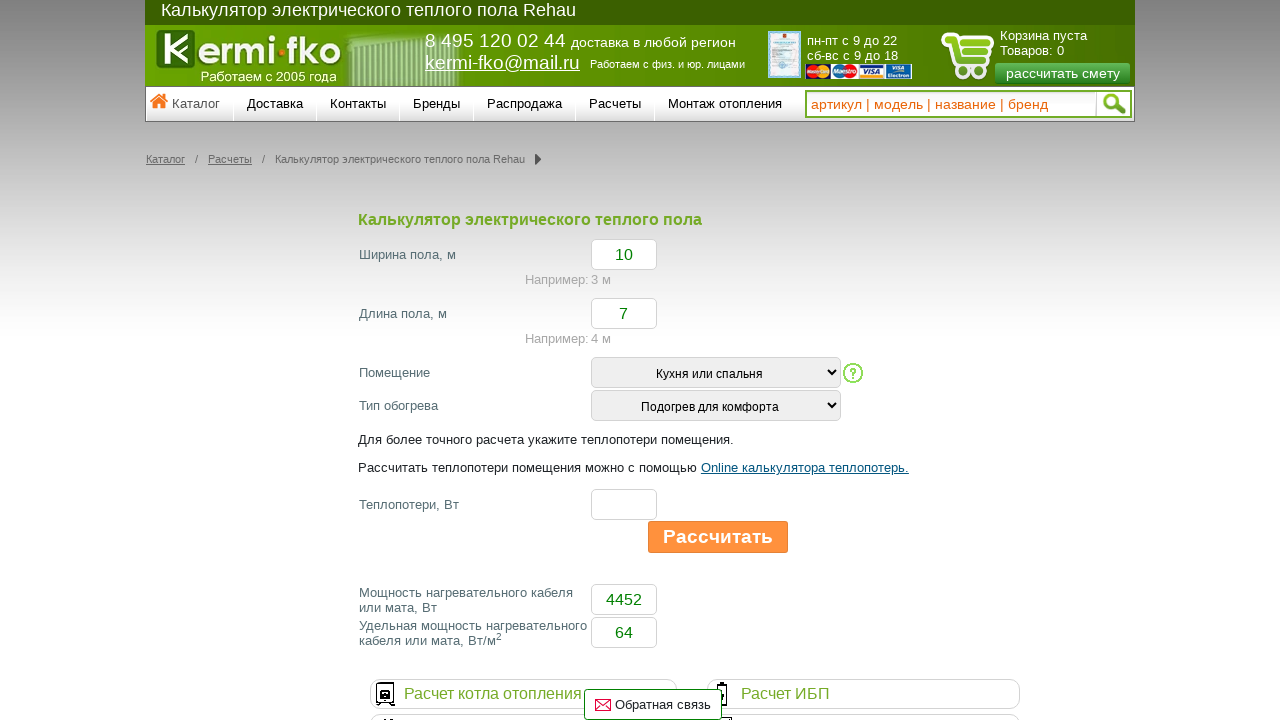

Verified specific floor cable power value equals 64
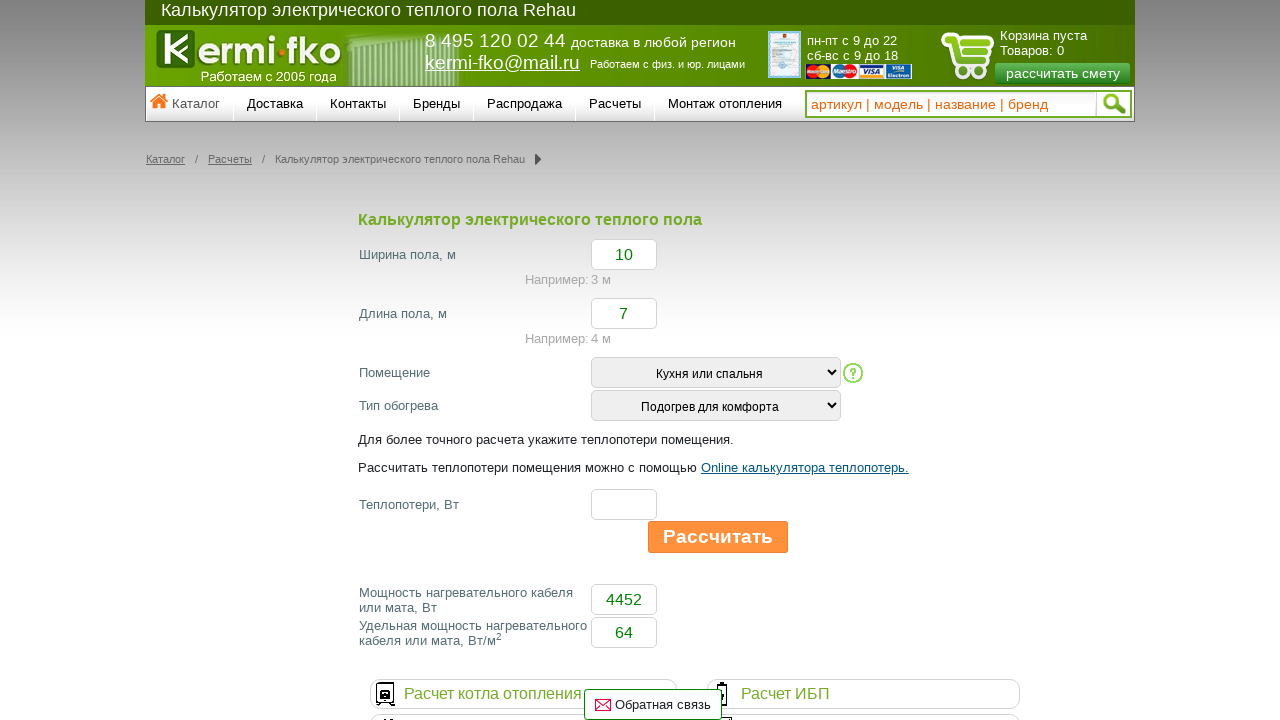

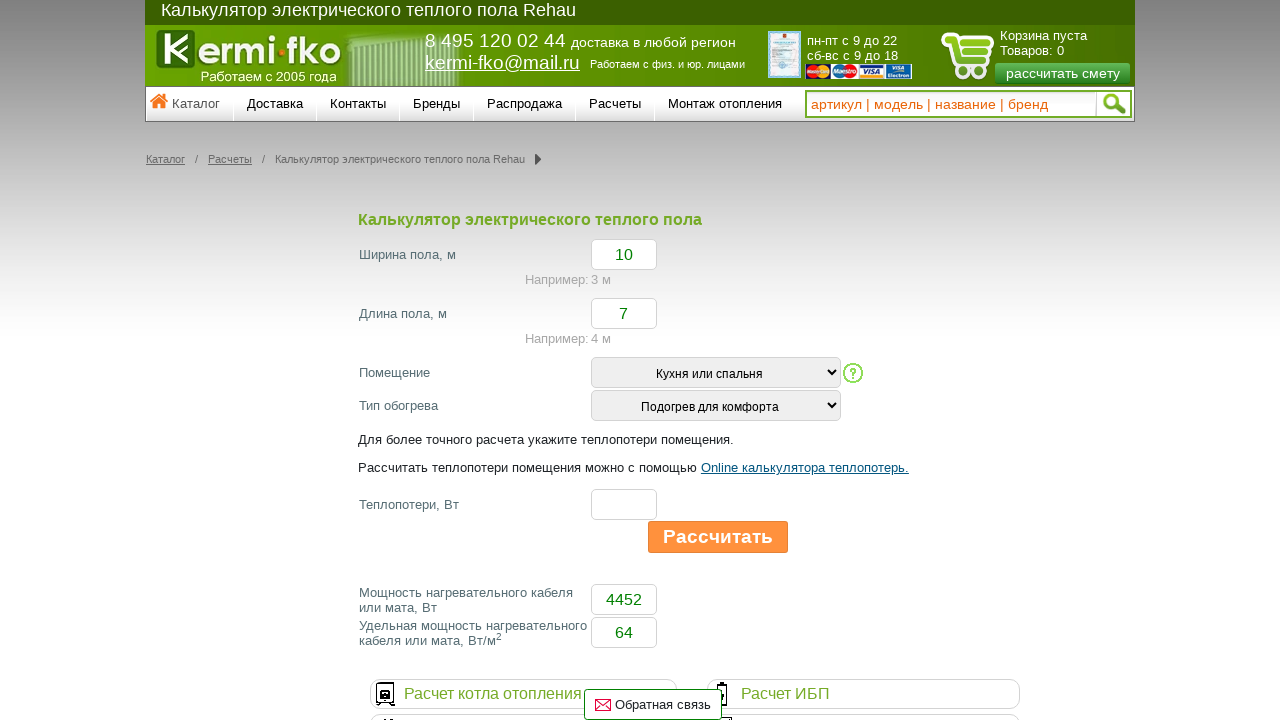